Tests clicking a prompt JavaScript alert and dismissing it without entering text

Starting URL: https://the-internet.herokuapp.com/javascript_alerts

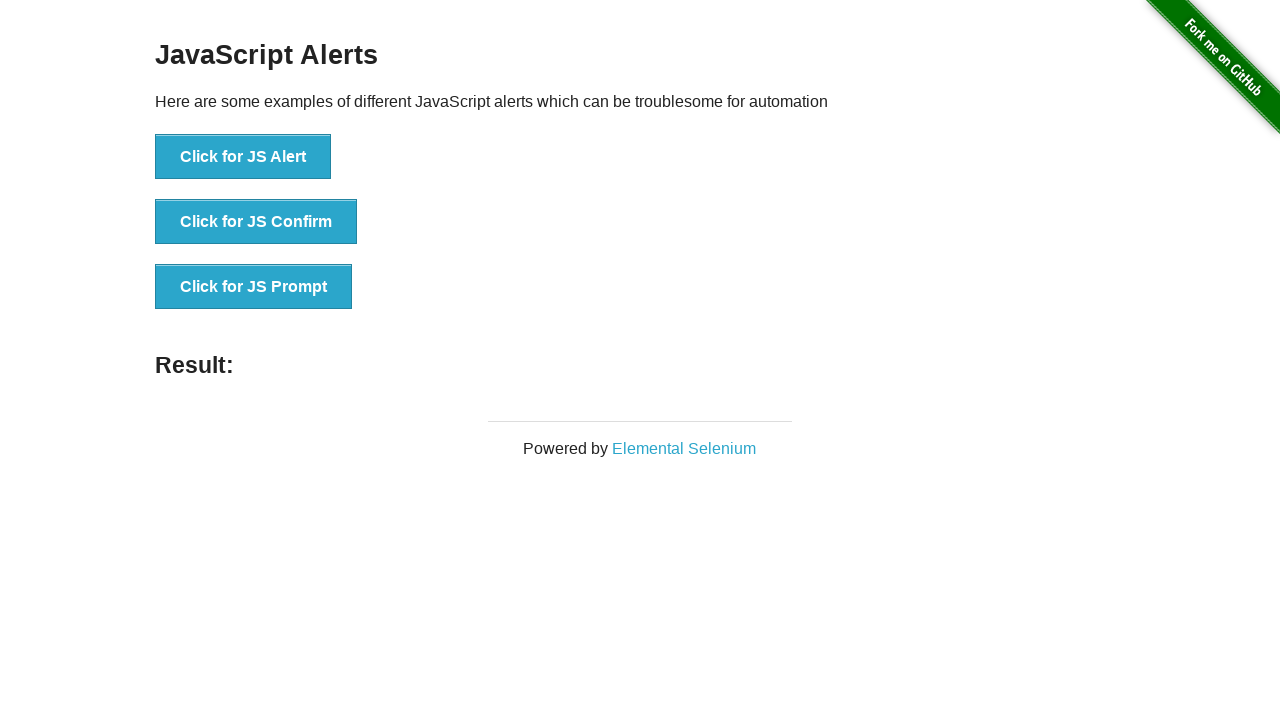

Set up dialog handler to dismiss prompt without entering text
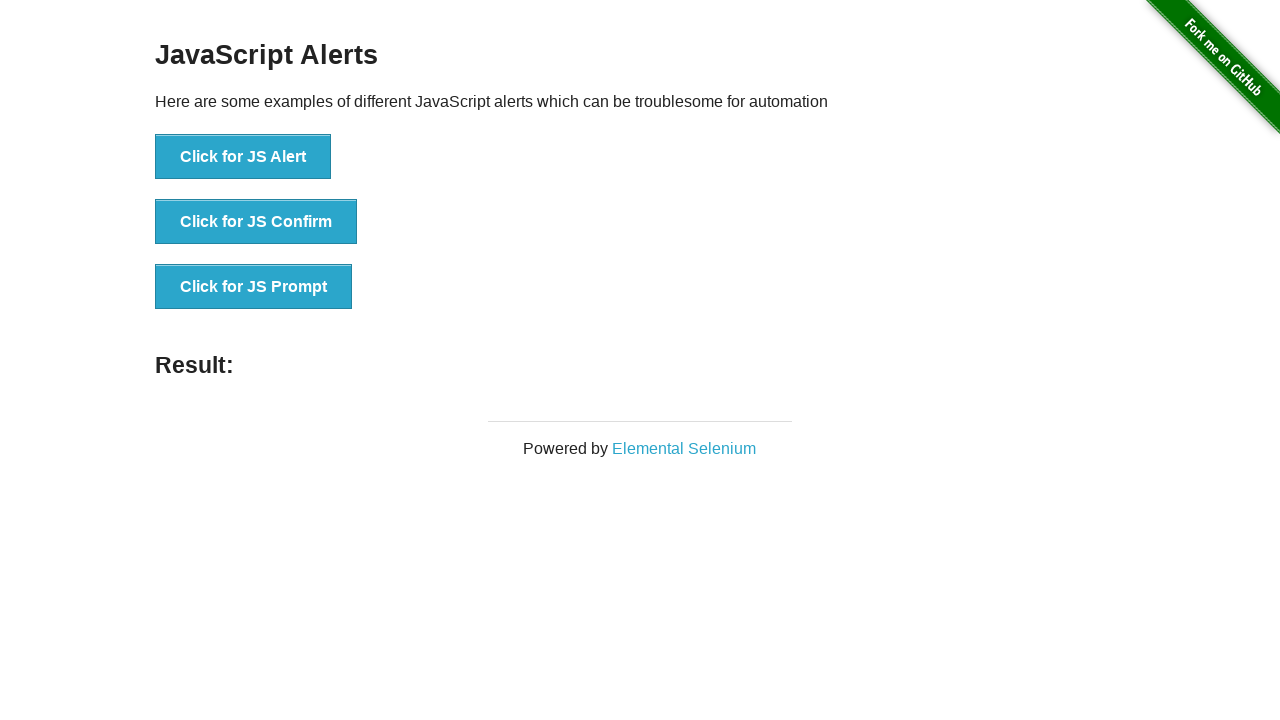

Clicked the prompt button to trigger JavaScript alert at (254, 287) on #content > div > ul > li:nth-child(3) > button
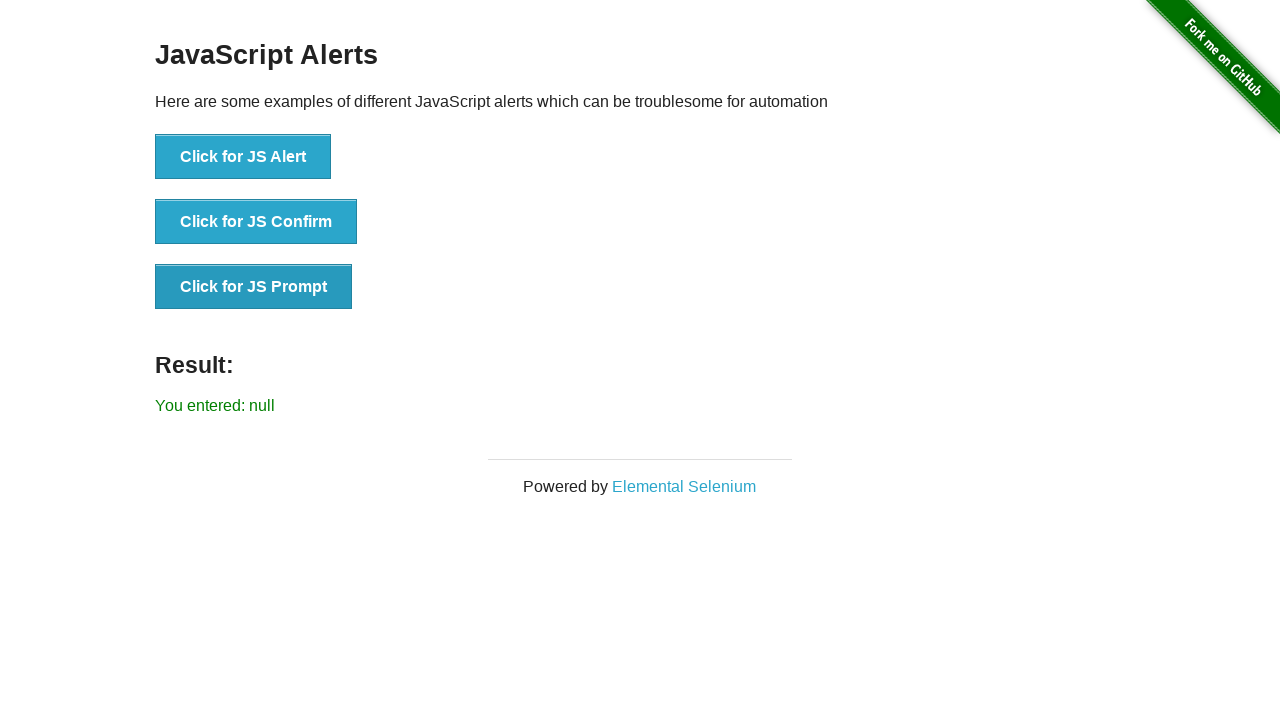

Waited for result element to appear after dismissing prompt
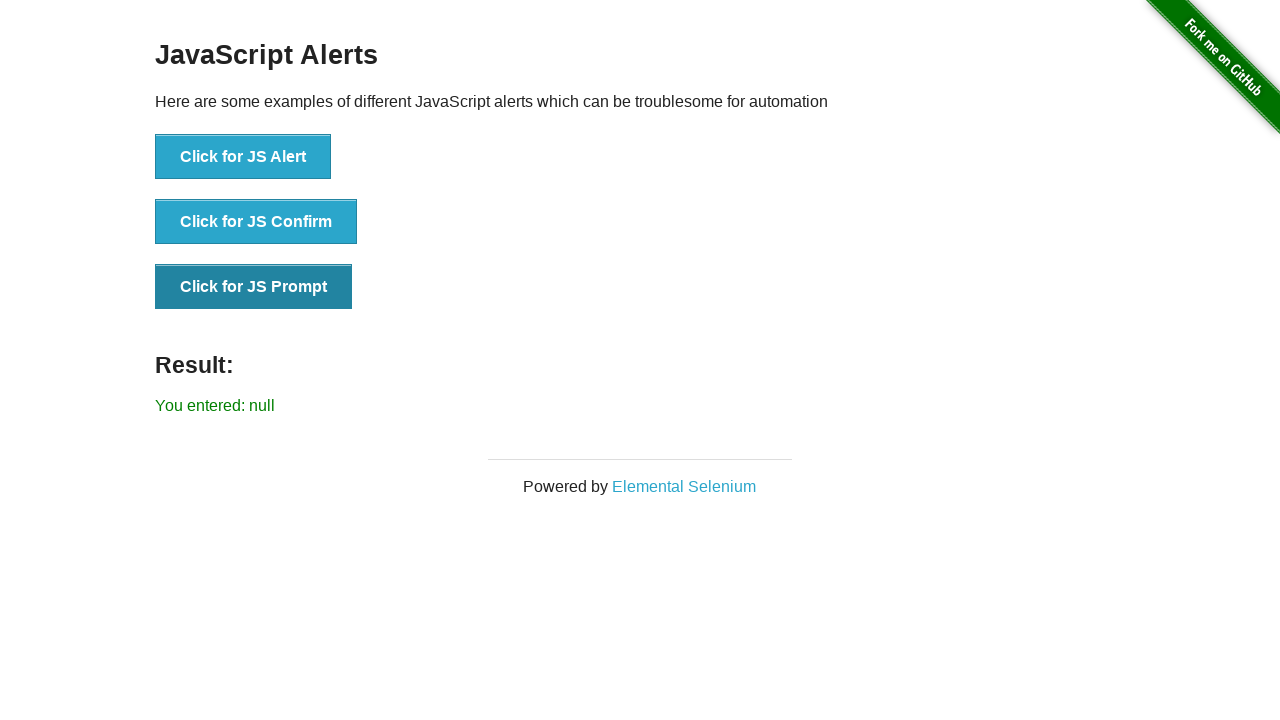

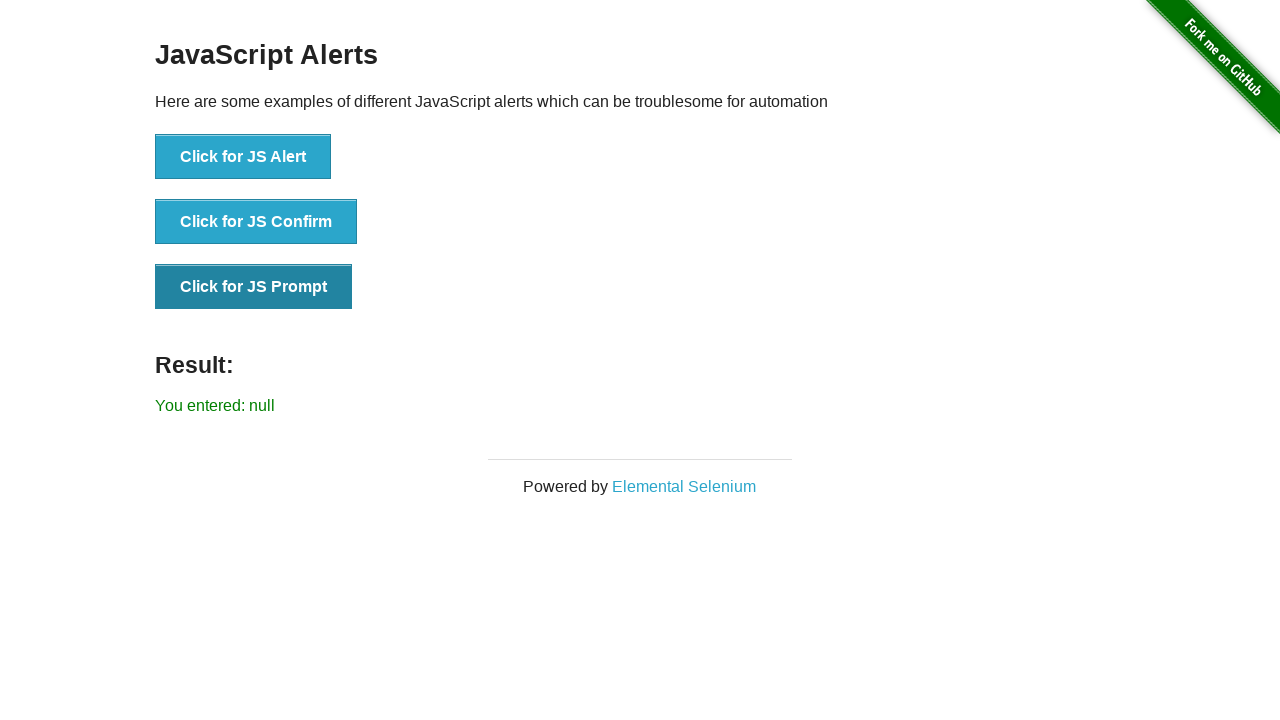